Fills username field on the Saucedemo login page

Starting URL: https://www.saucedemo.com/

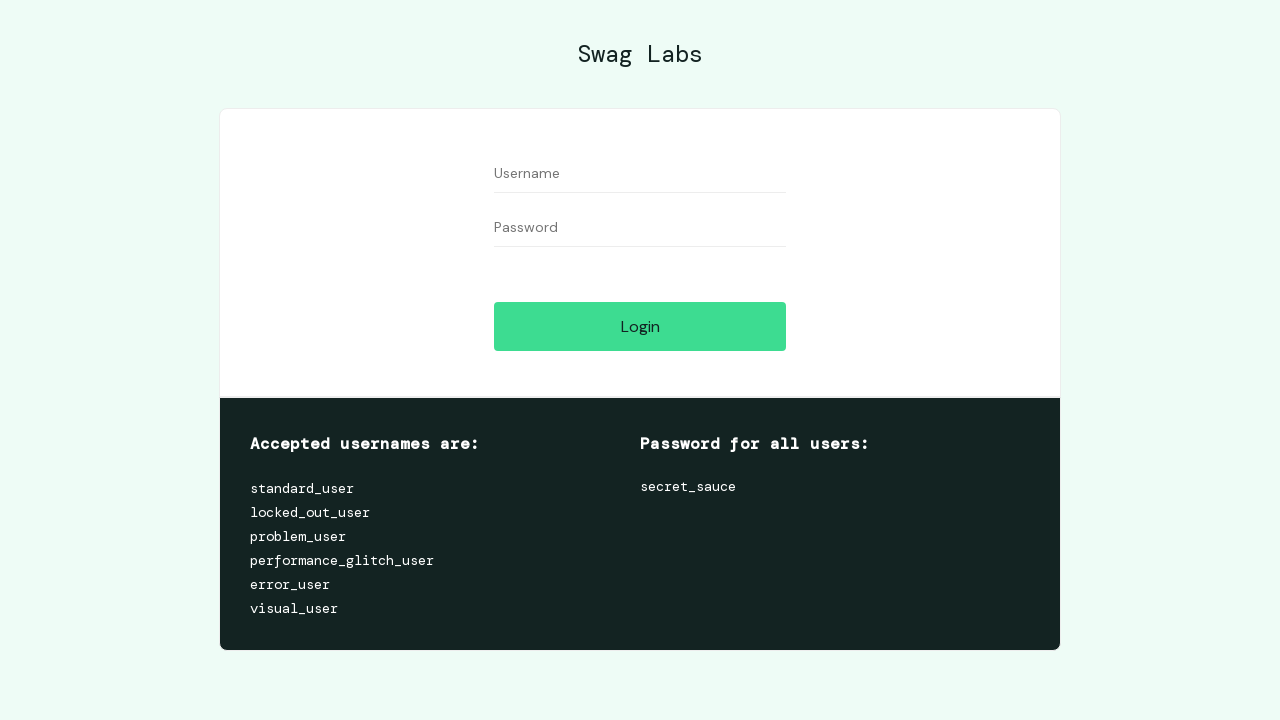

Filled username field with 'QACircle' using ID selector on Saucedemo login page on input#user-name
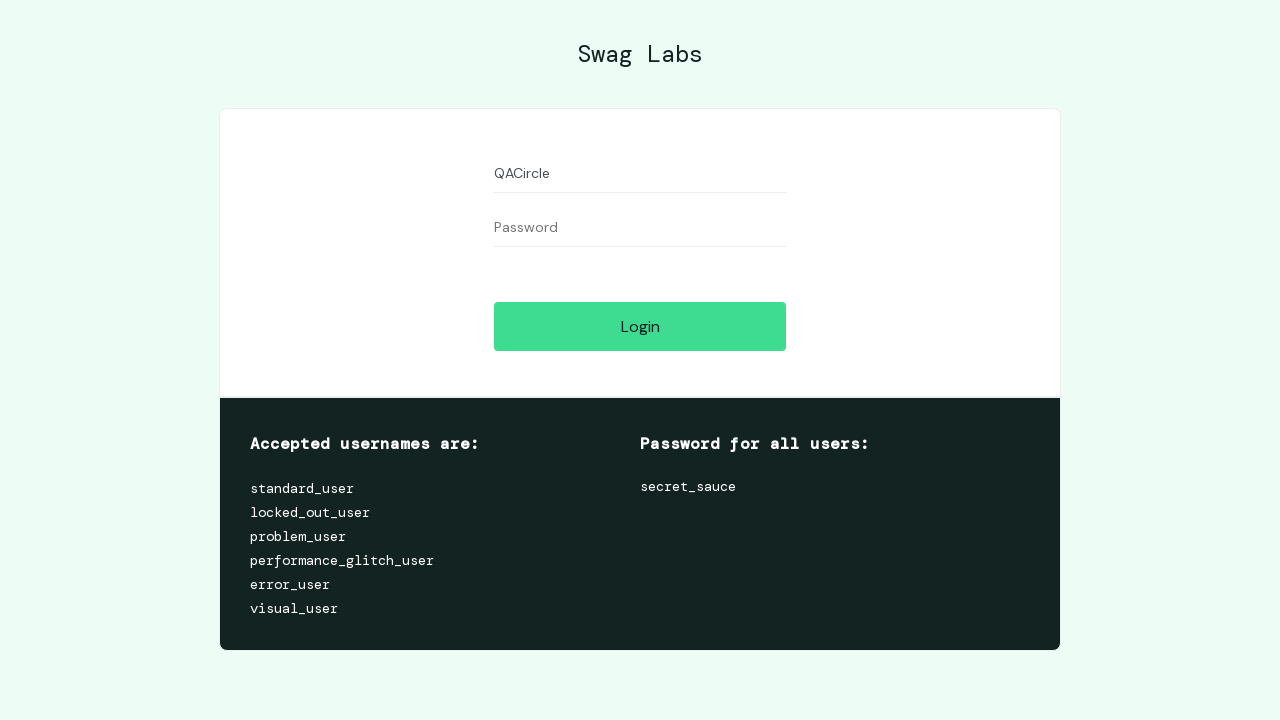

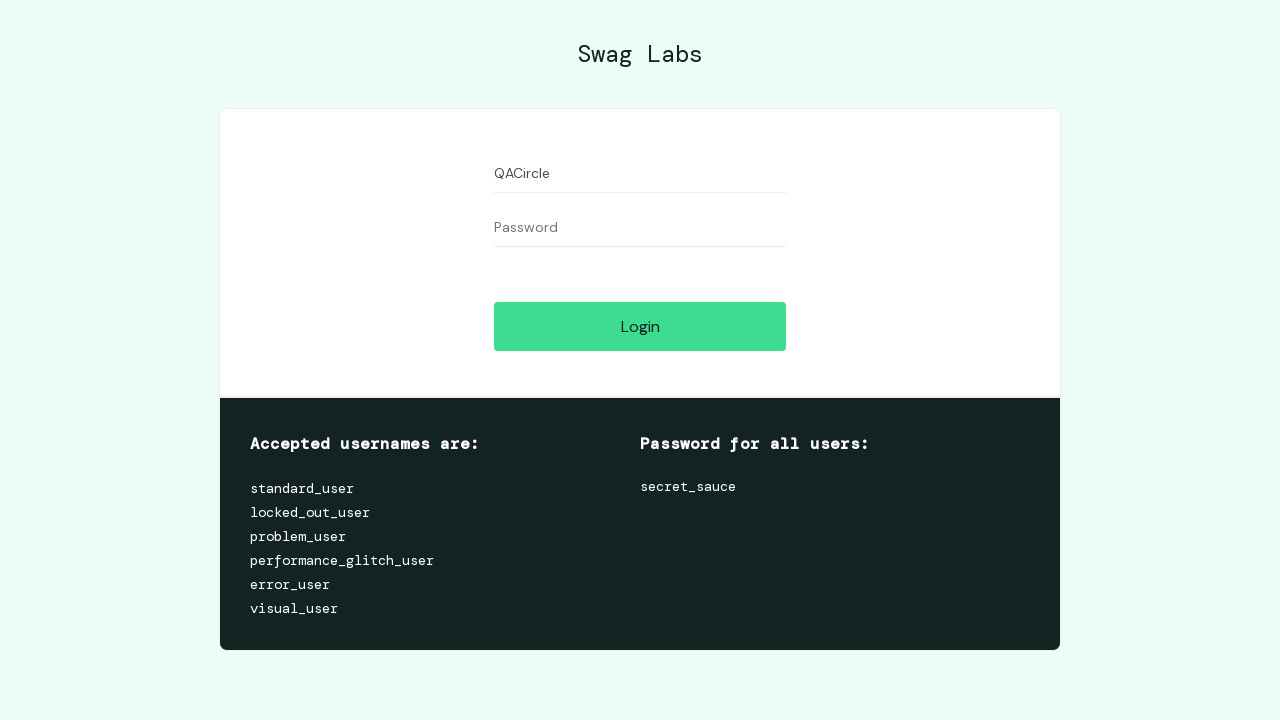